Tests basic element interaction by navigating to an automation practice site, clicking on the "basicelements" element, and attempting to handle an alert dialog.

Starting URL: http://automationbykrishna.com/

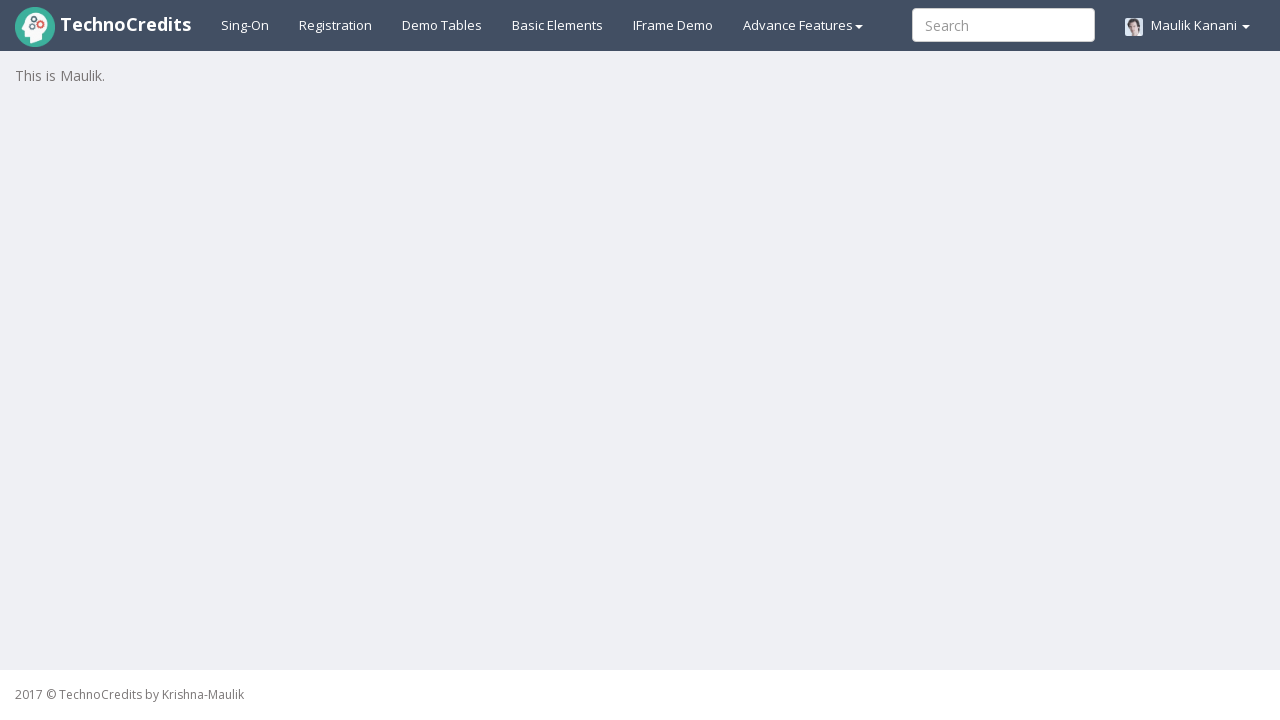

Clicked on basicelements element at (558, 25) on #basicelements
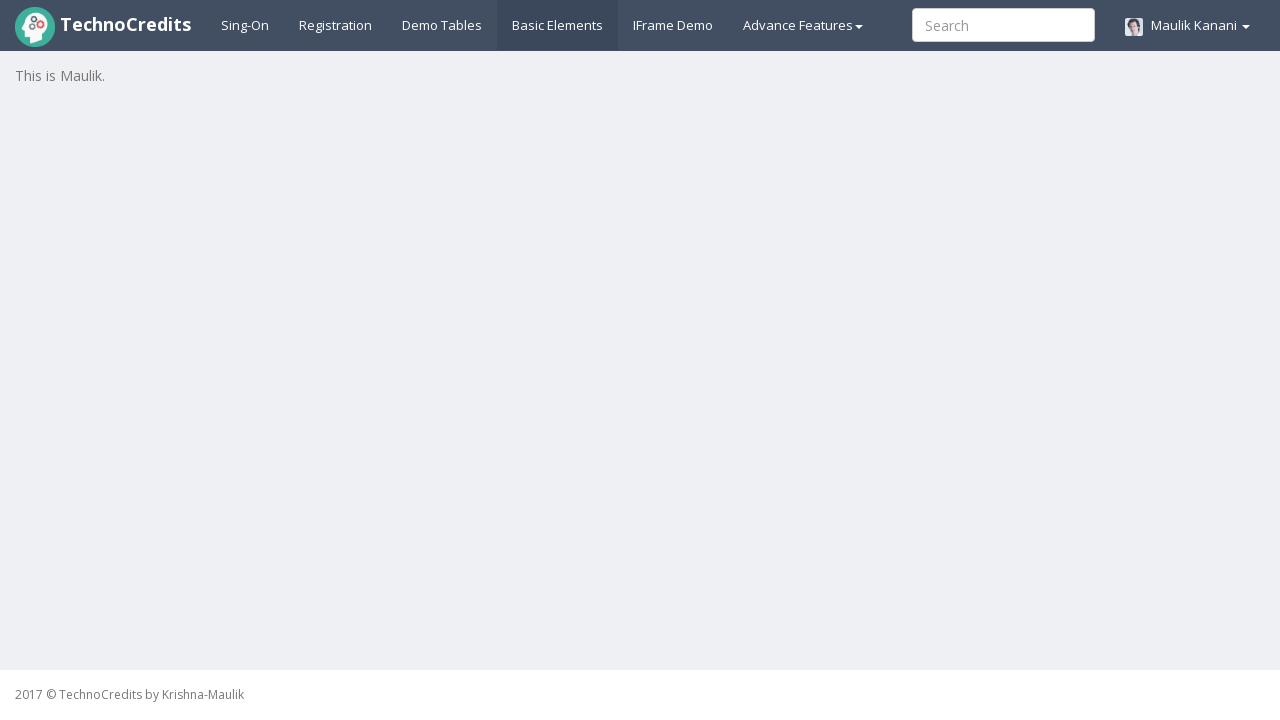

Waited 1500ms for alert dialog to appear
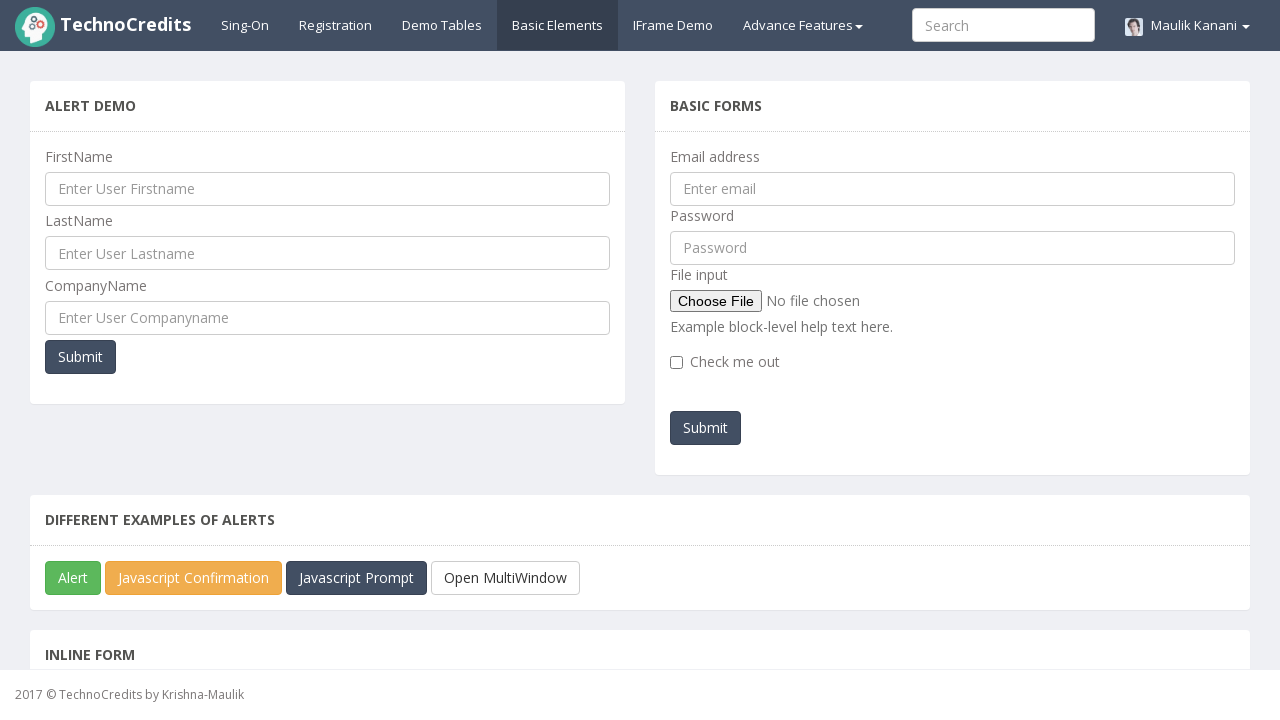

Set up alert dialog handler to accept any dialogs
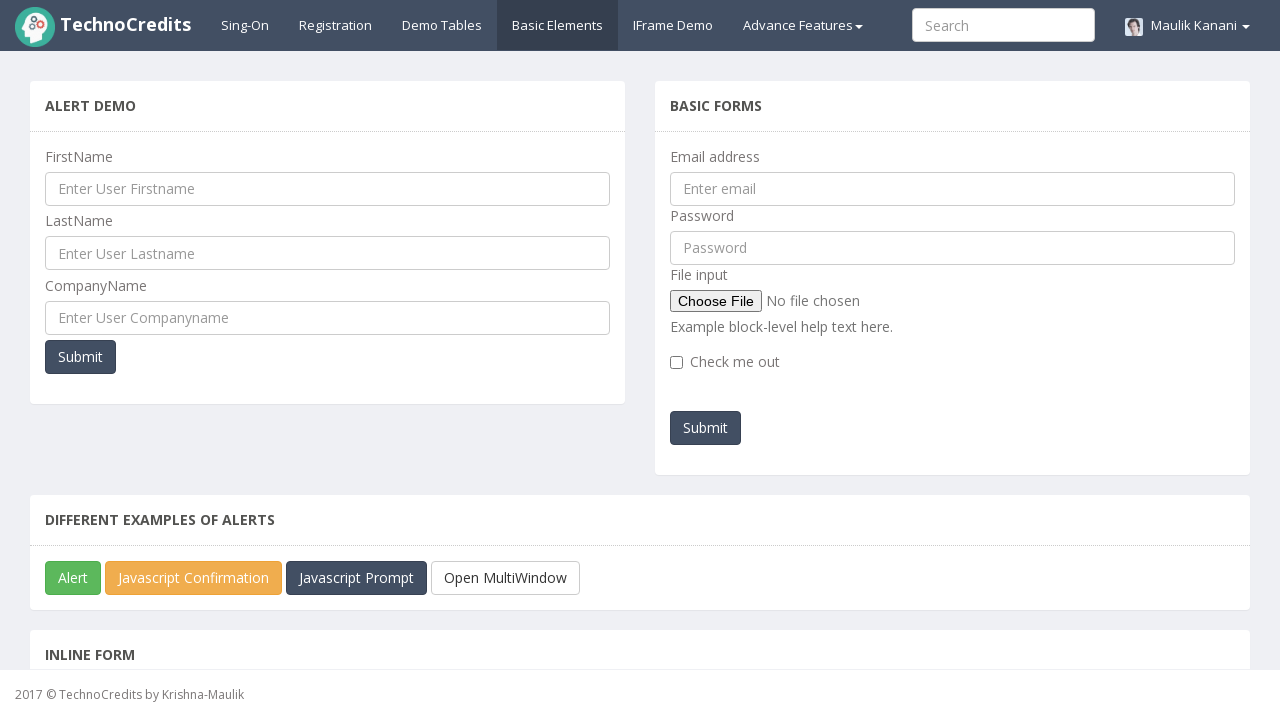

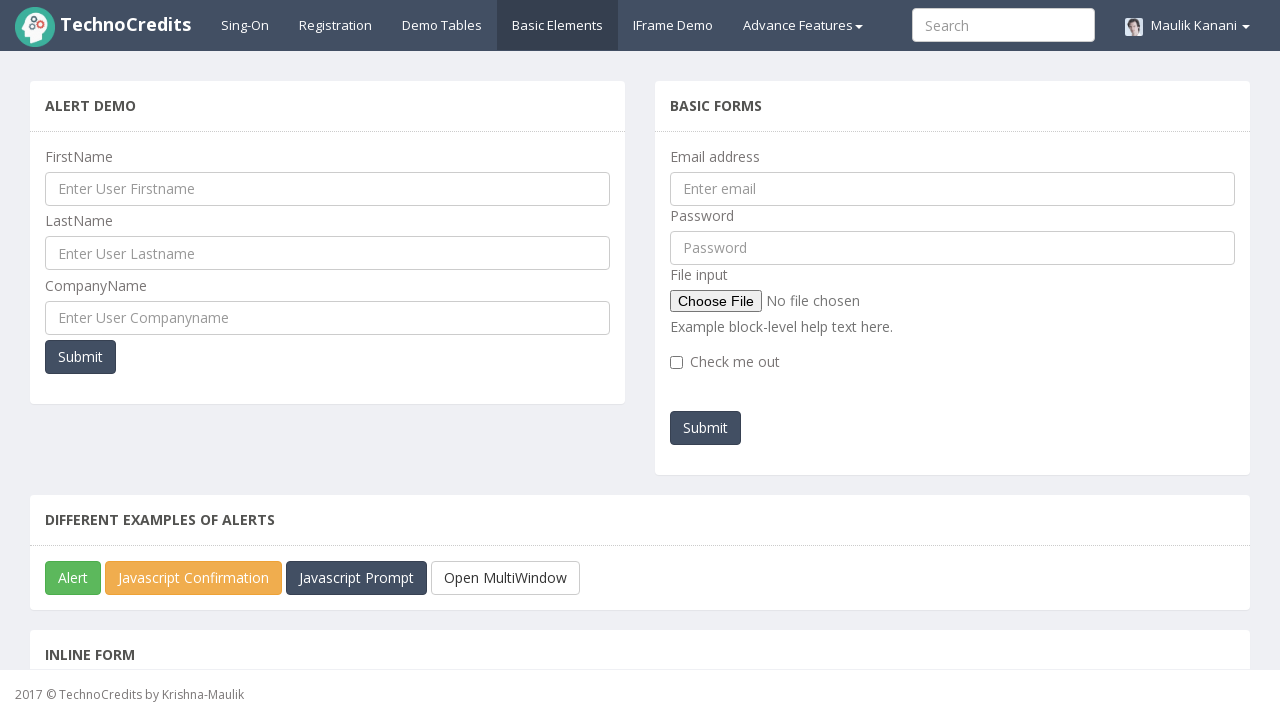